Tests file upload functionality by uploading a test file and submitting the form

Starting URL: https://the-internet.herokuapp.com/

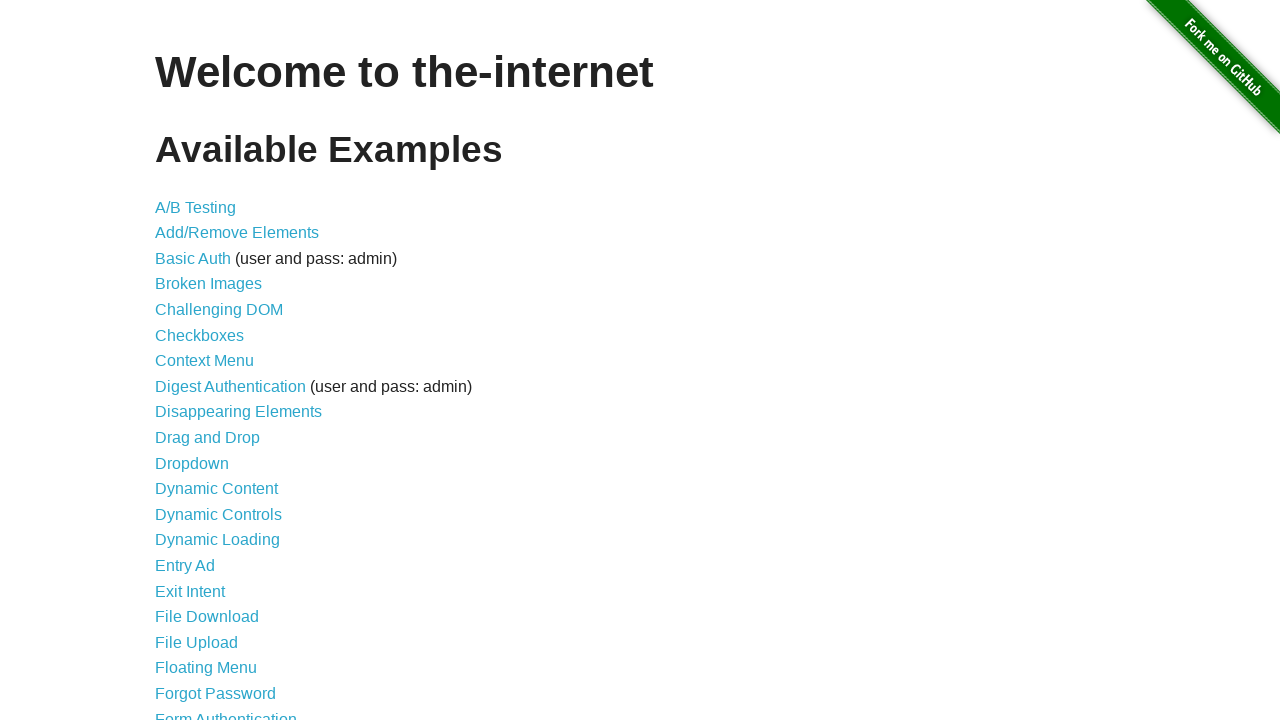

Clicked 'File Upload' link to navigate to file upload page at (196, 642) on text=File Upload
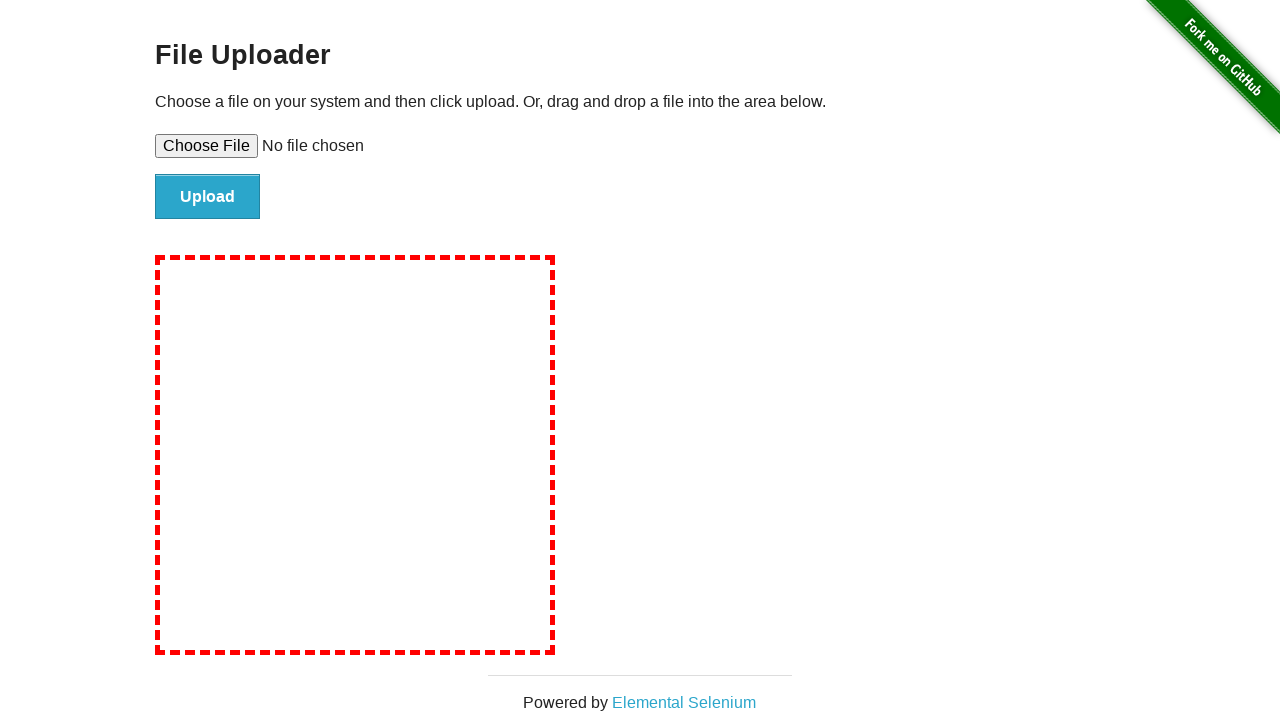

Created temporary test file for upload
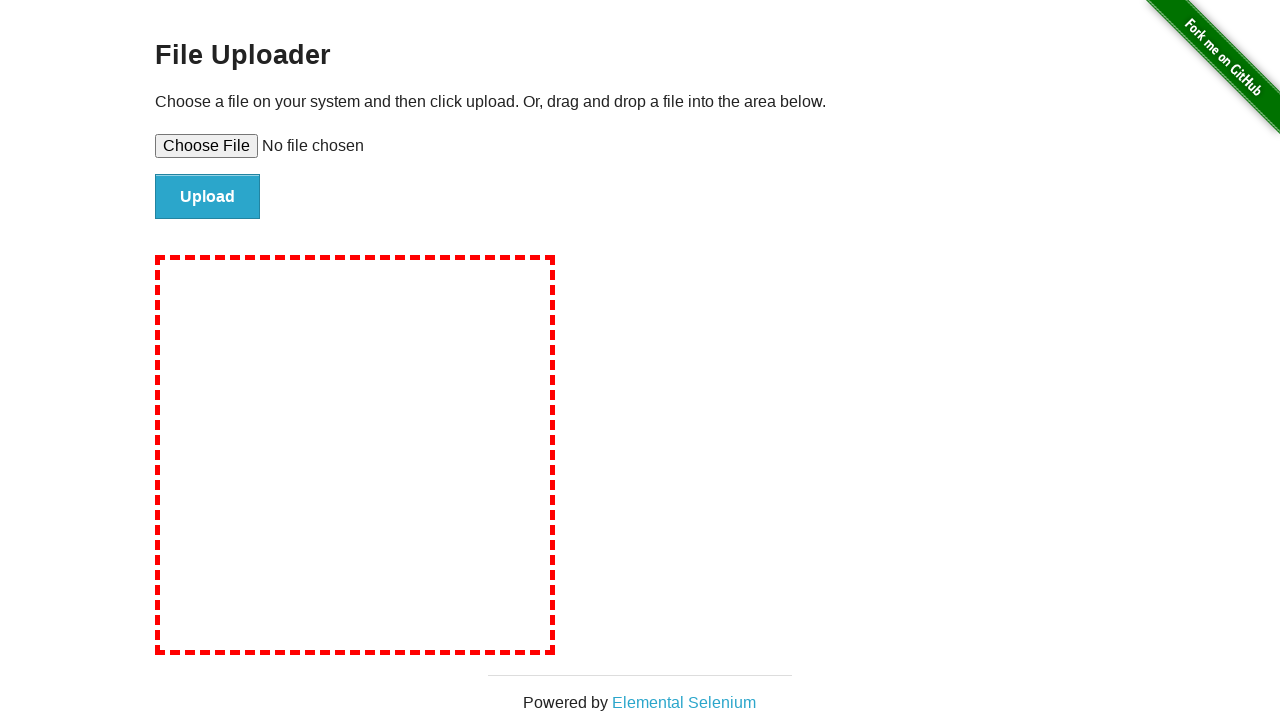

Selected test file for upload using file input field
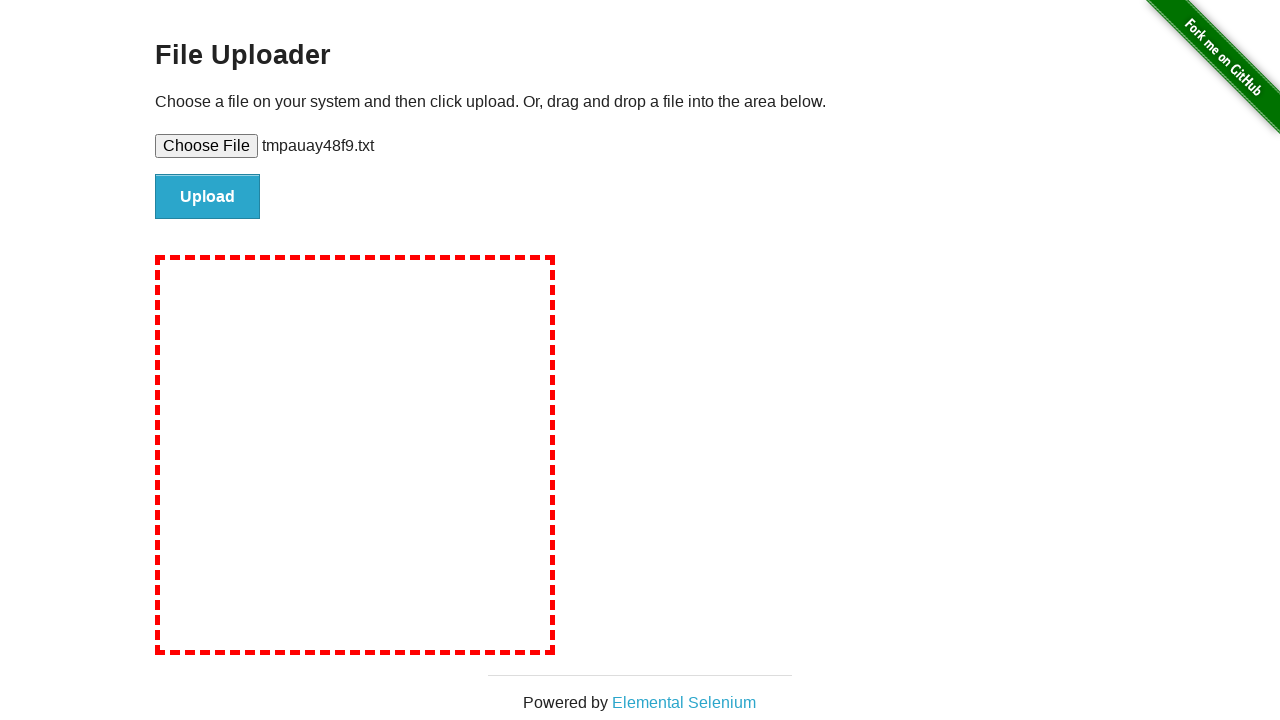

Clicked file submit button to upload the file at (208, 197) on #file-submit
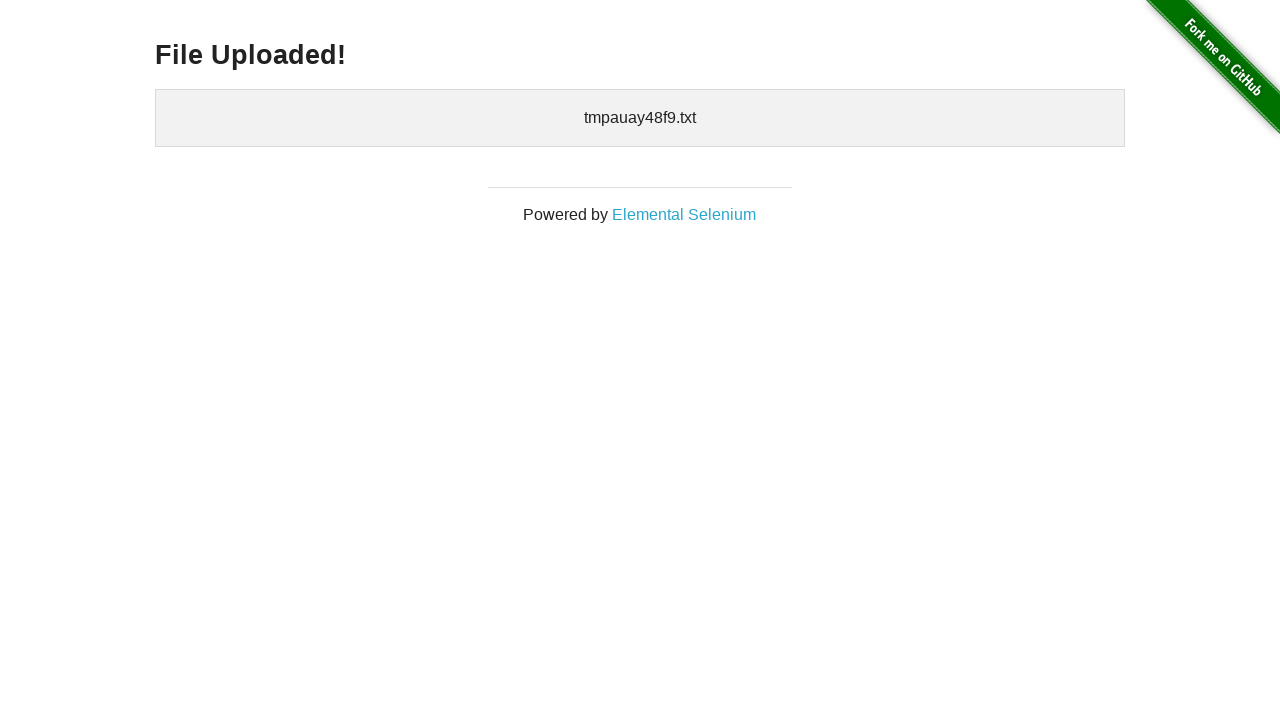

Cleaned up temporary test file
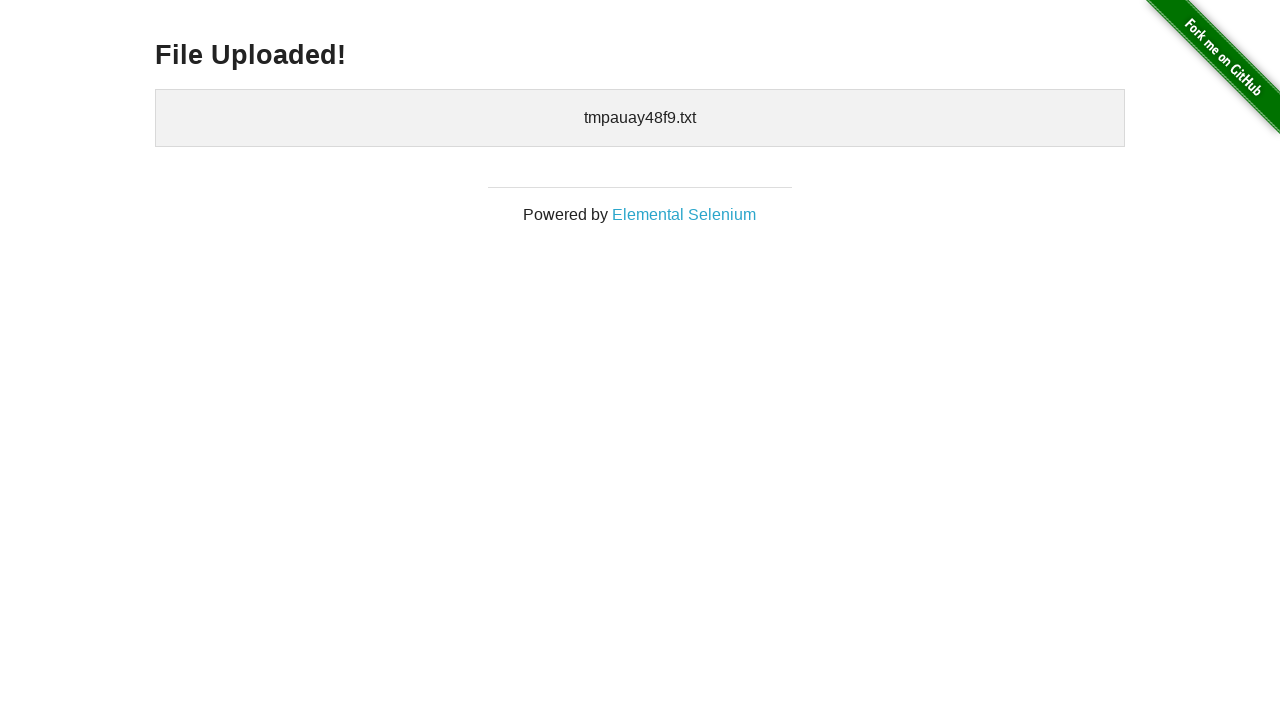

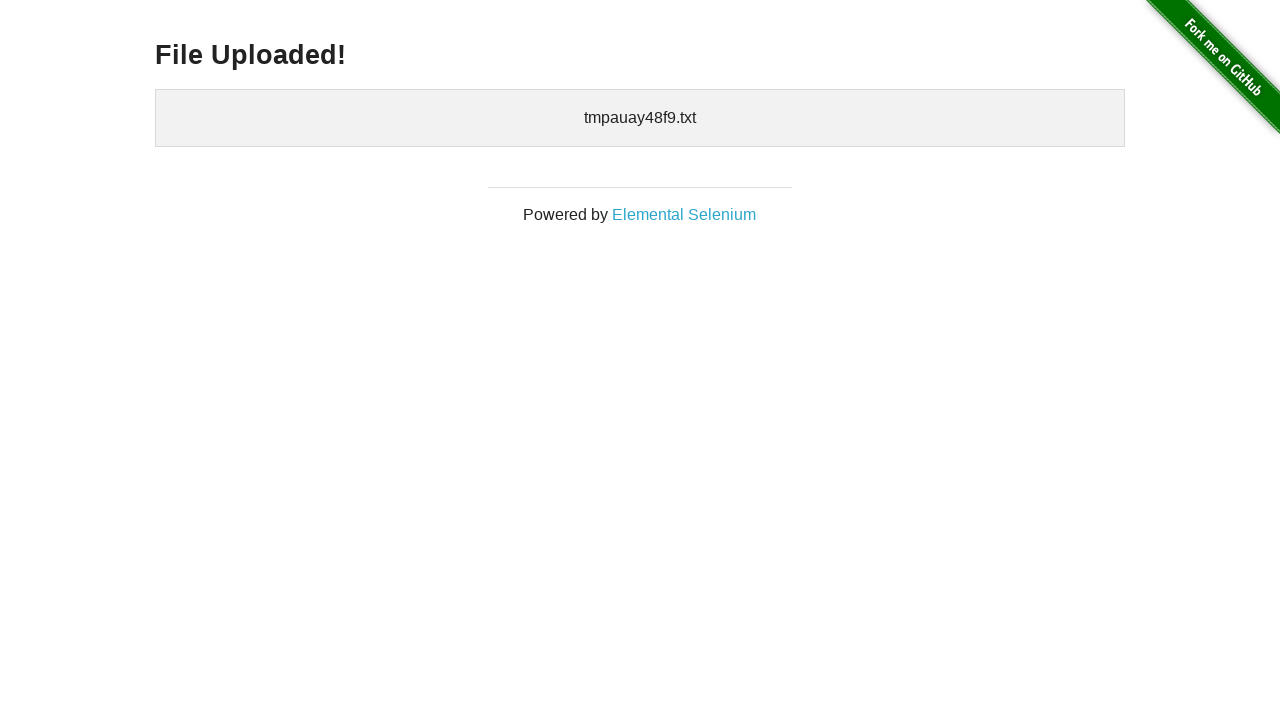